Tests an explicit wait scenario where the script waits for a price element to show "$100", then clicks a book button, reads an input value, calculates a mathematical formula (log of absolute value of 12*sin(x)), enters the result, and submits the form.

Starting URL: http://suninjuly.github.io/explicit_wait2.html

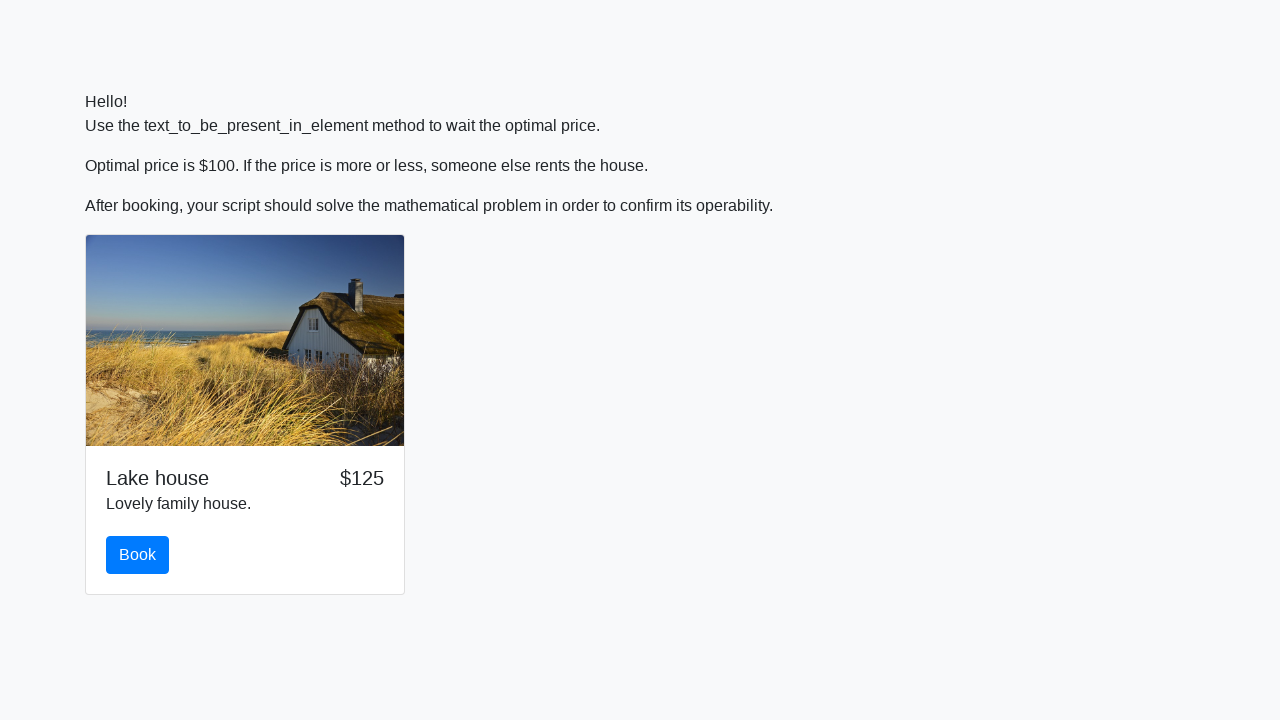

Waited for price element to show '$100'
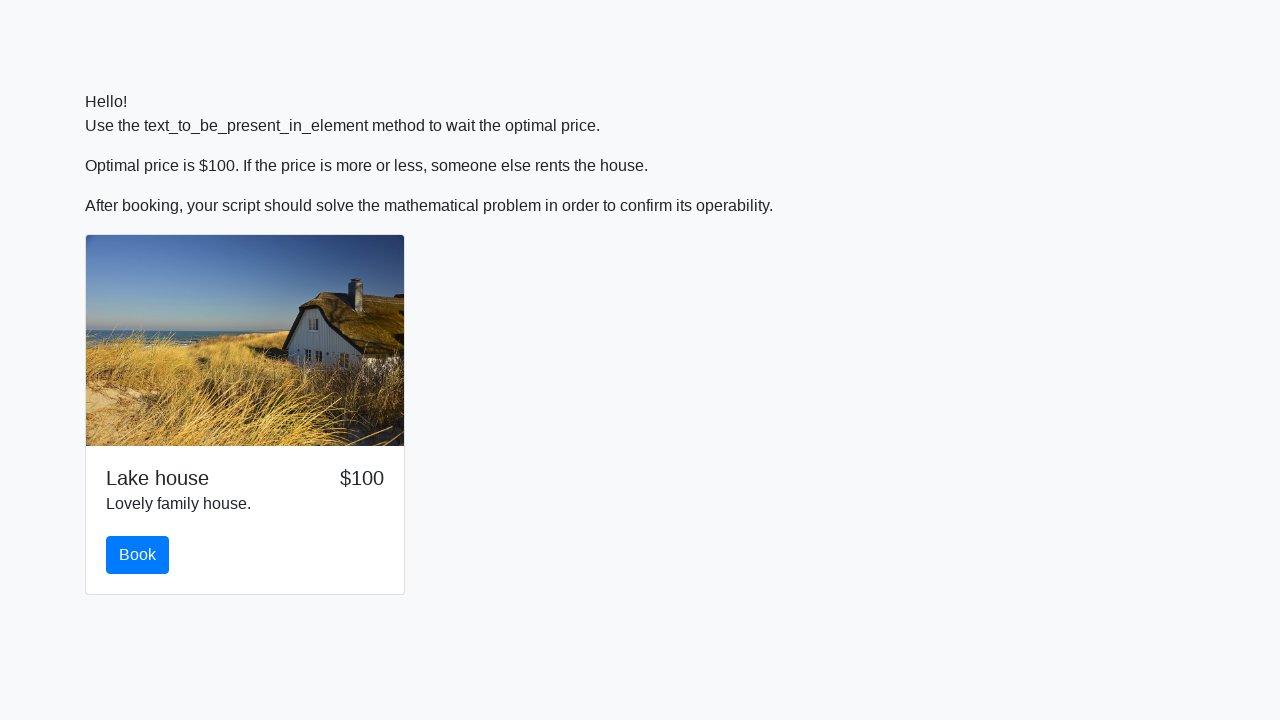

Clicked the book button at (138, 555) on #book
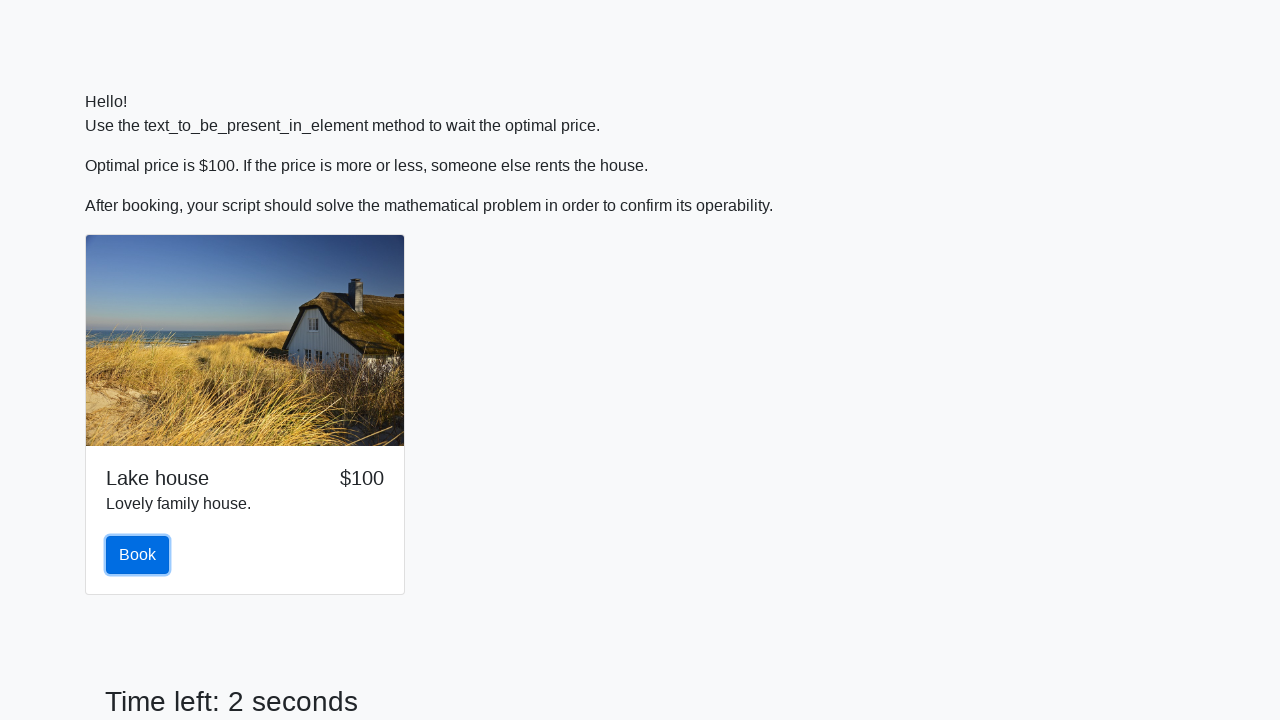

Retrieved input value: 771
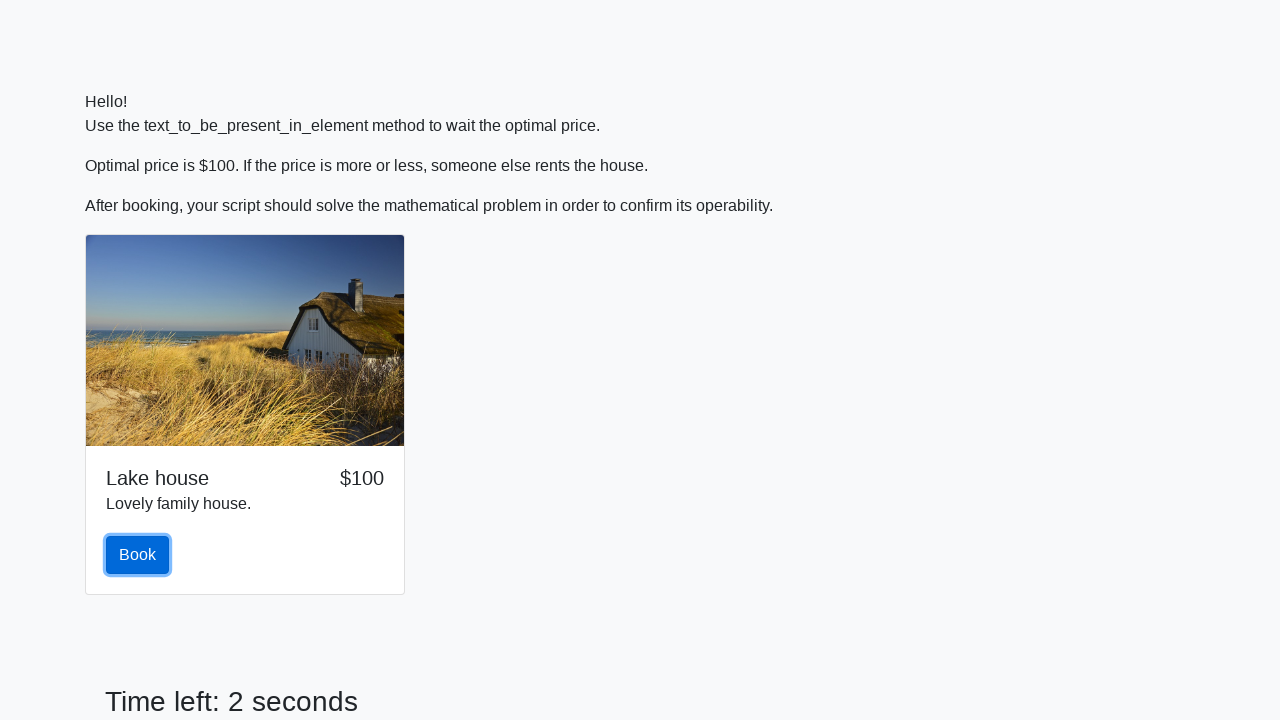

Calculated formula result: log(abs(12*sin(771))) = 2.4504532170951365
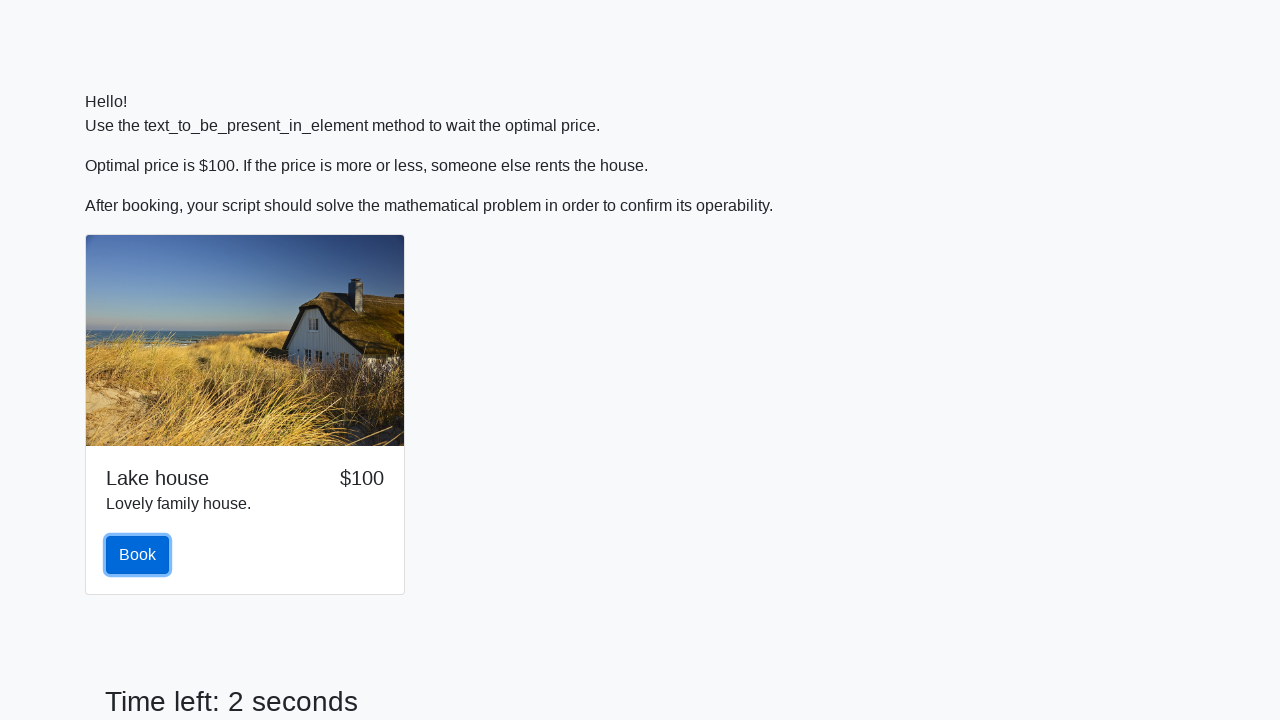

Entered calculated answer '2.4504532170951365' into answer field on #answer
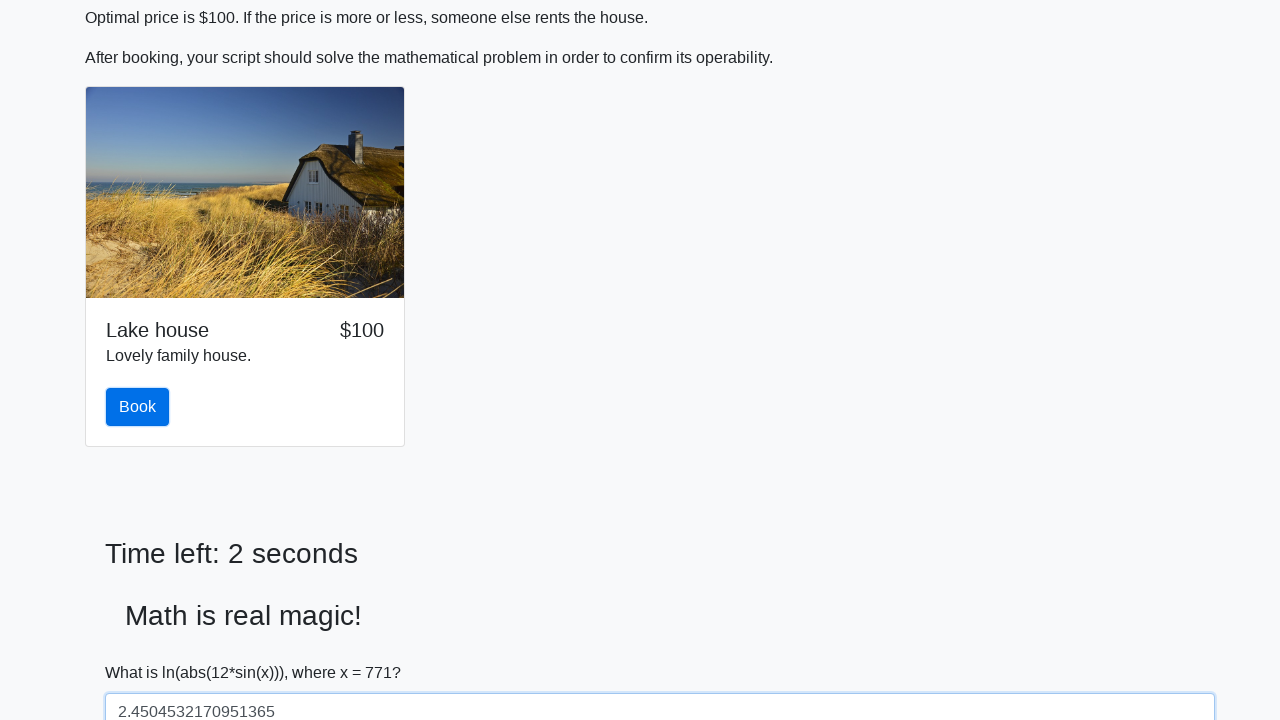

Clicked the solve button to submit the form at (143, 651) on #solve
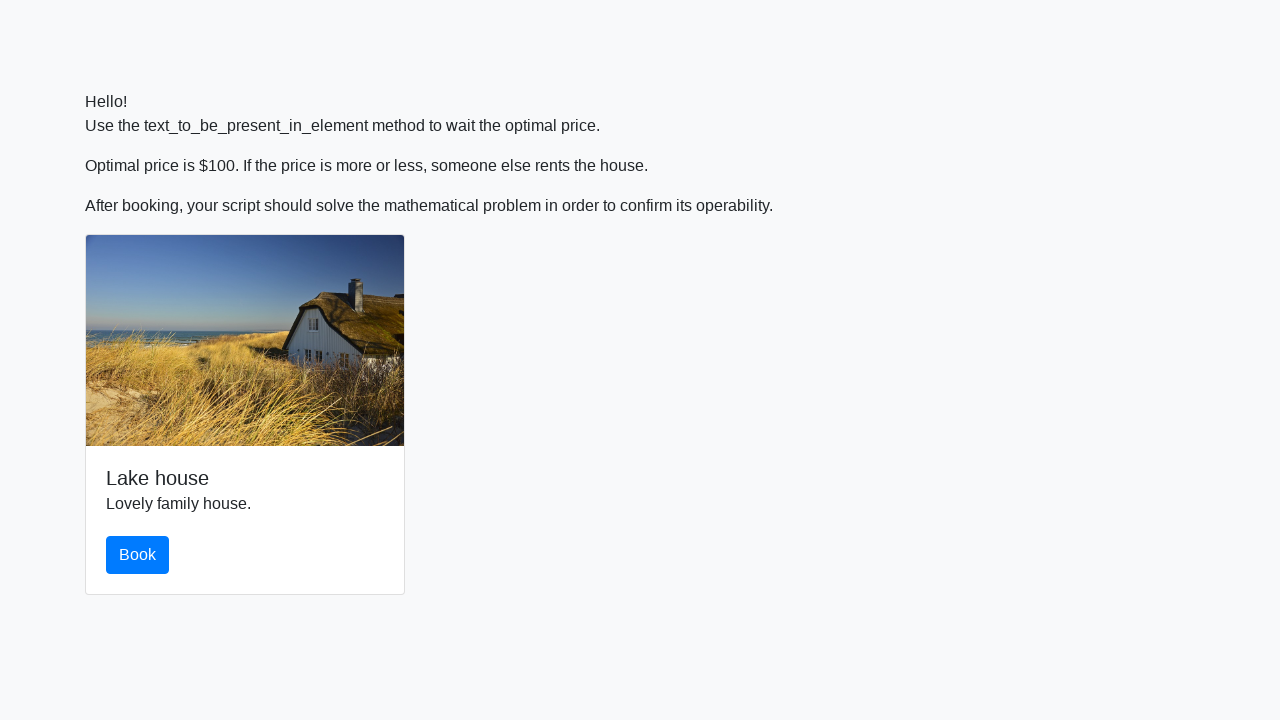

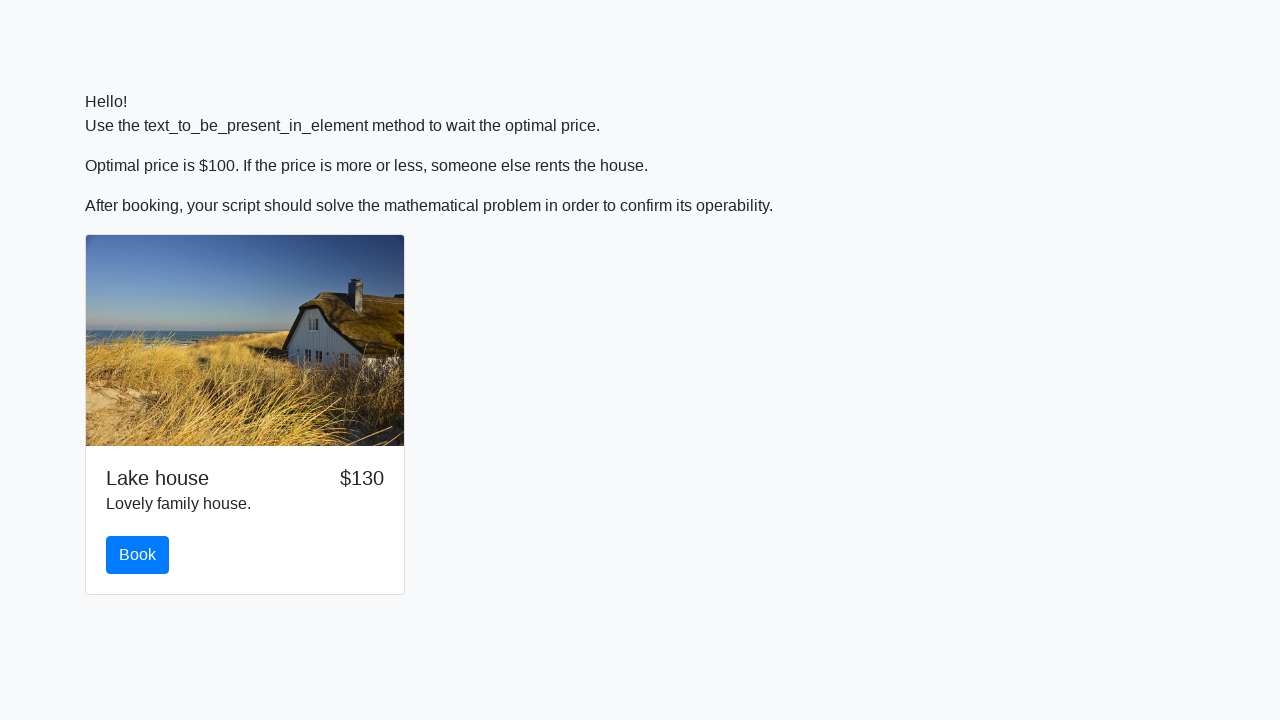